Tests window handling by opening a new window via a link, switching to it, then closing it and returning to the parent window

Starting URL: https://the-internet.herokuapp.com/windows

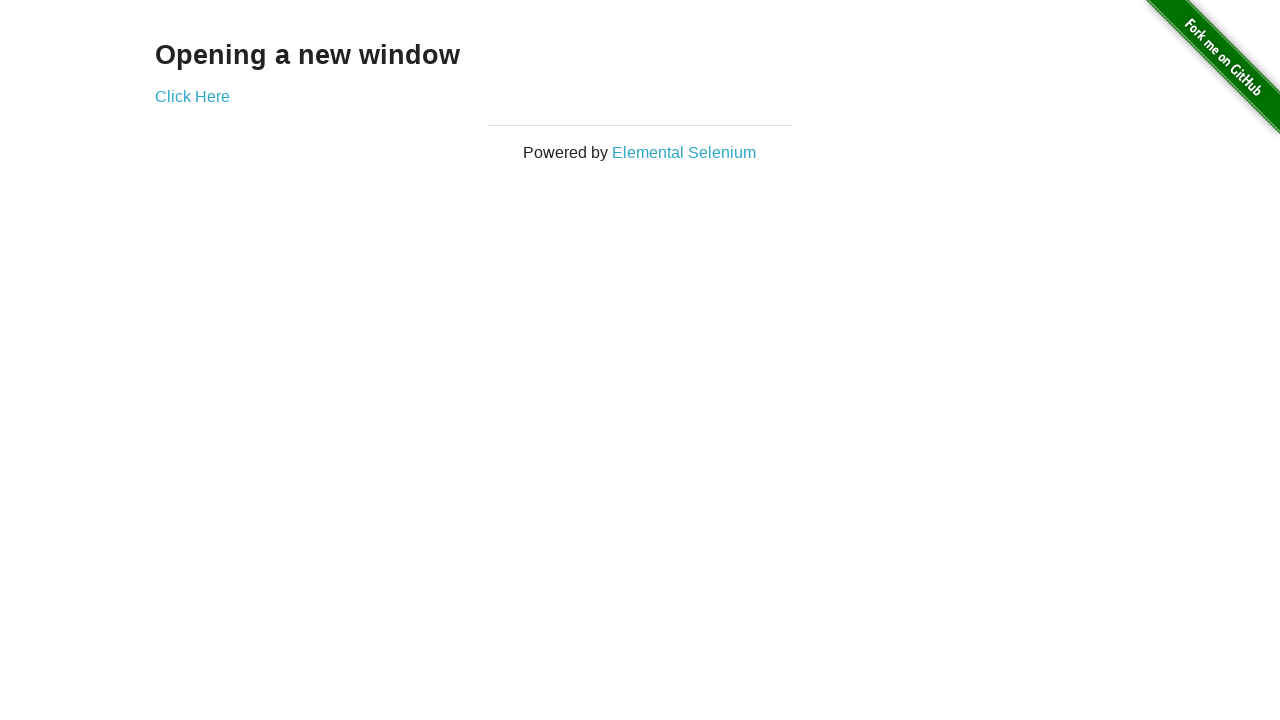

Clicked 'Click Here' link to open new window at (192, 96) on text=Click Here
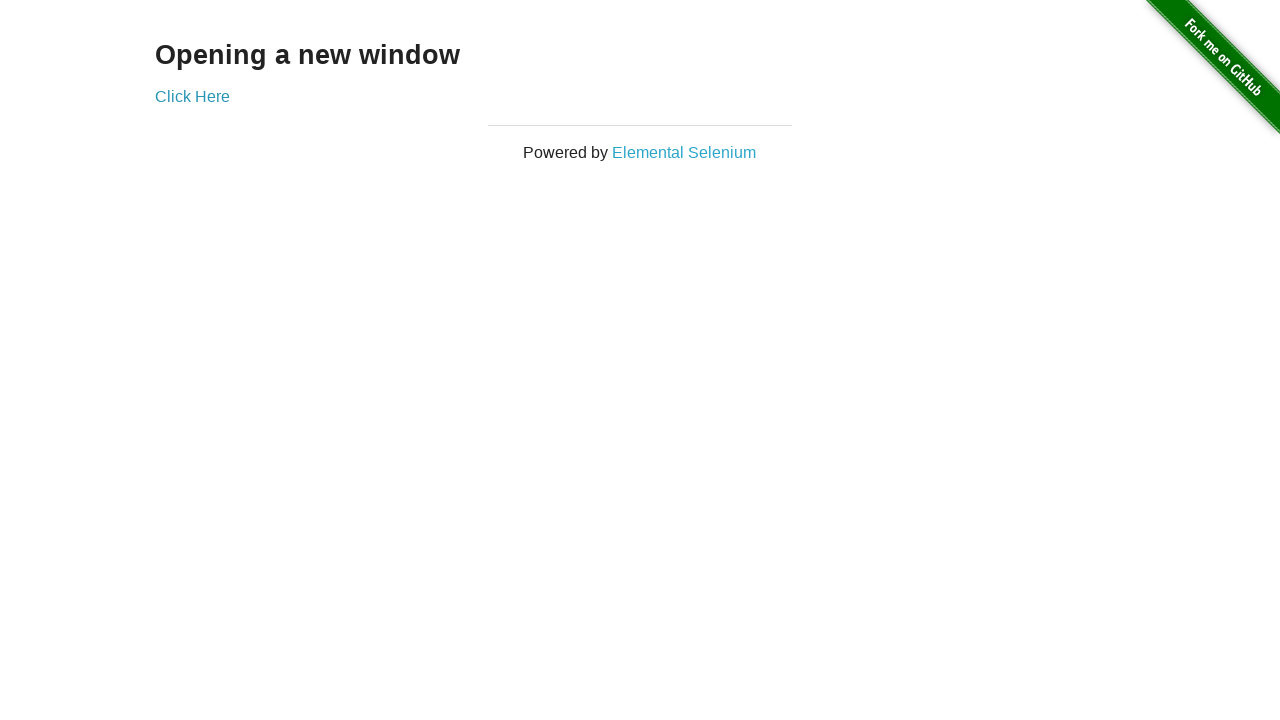

New window opened and captured
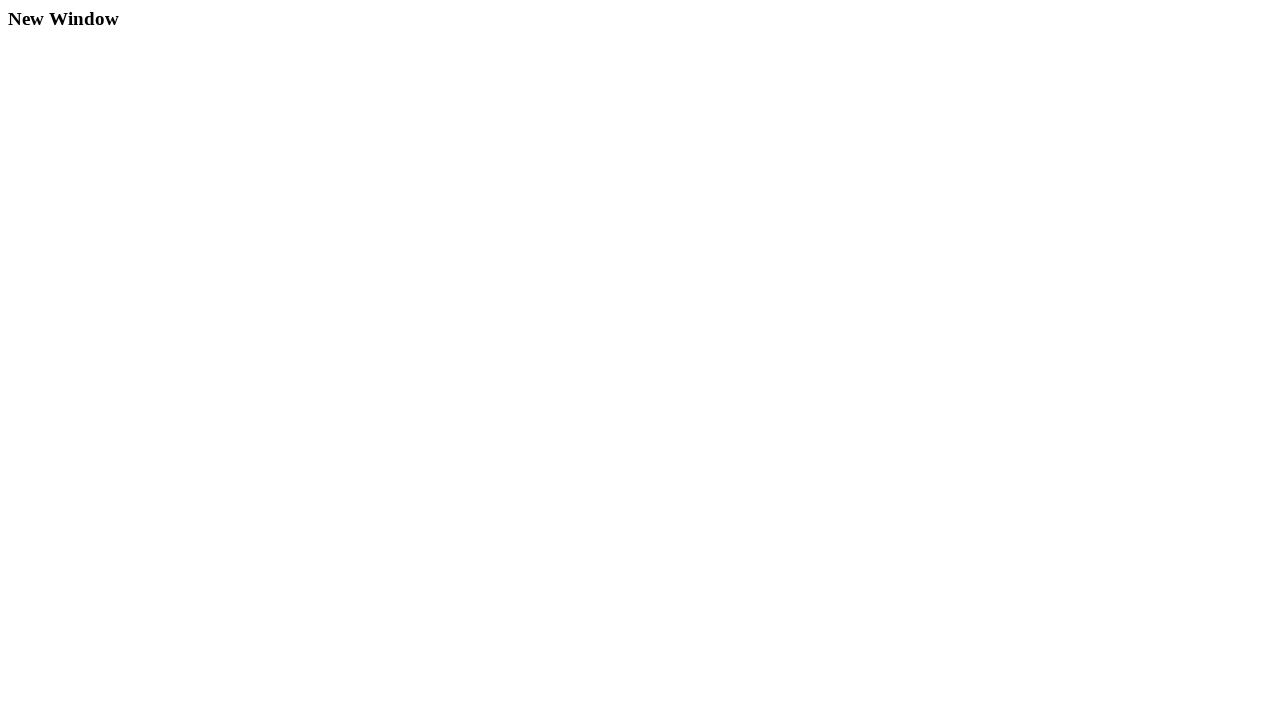

New window page fully loaded
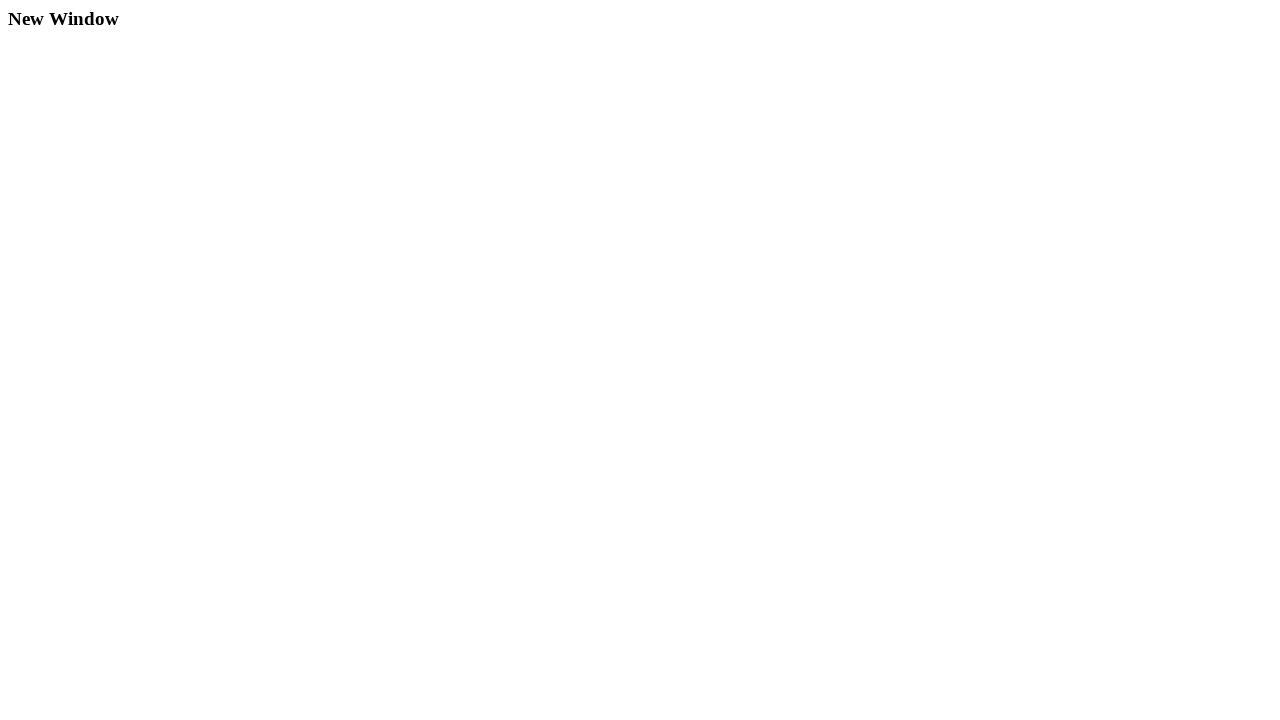

Closed the new window
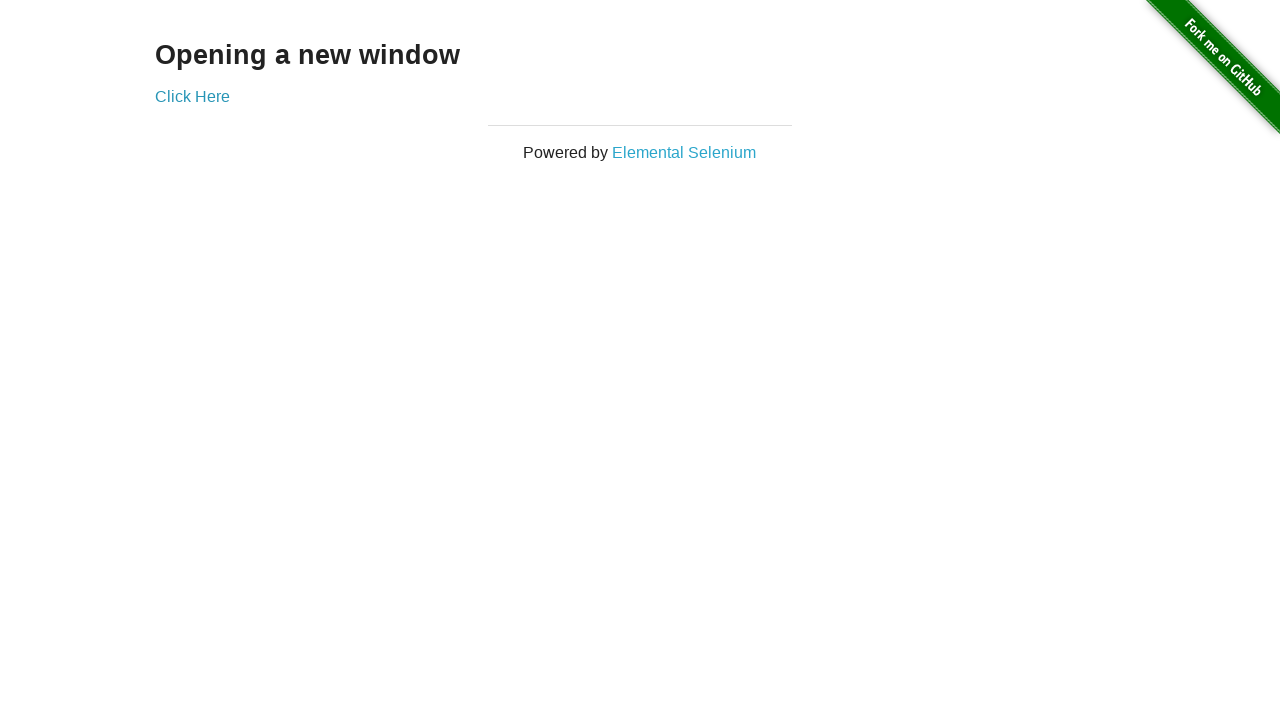

Returned to parent window after closing child window
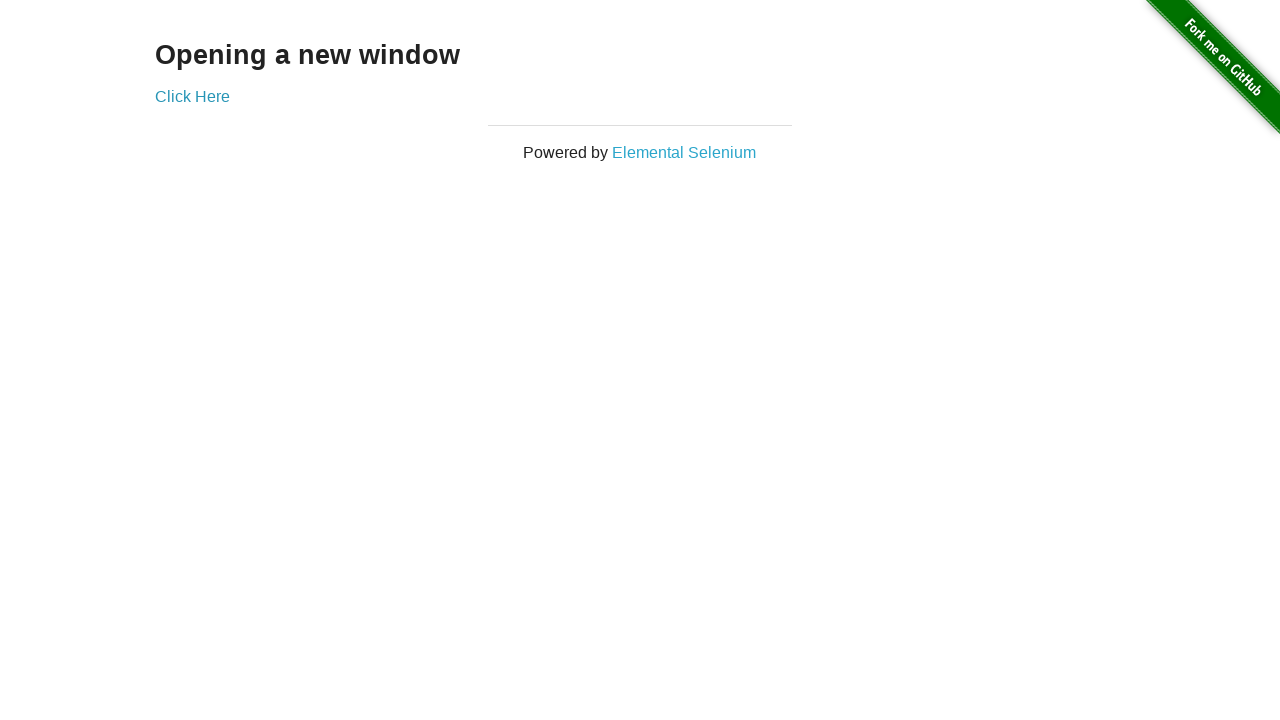

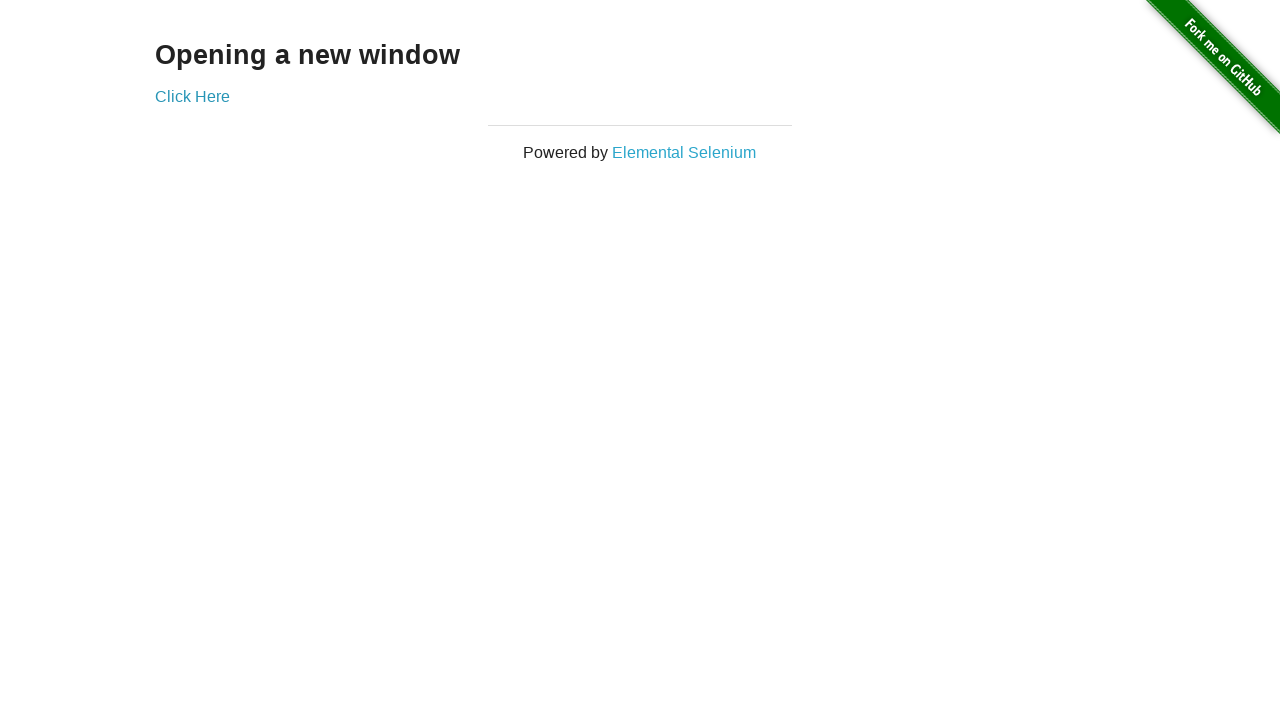